Tests dropdown selection by selecting Option 1 using visible text

Starting URL: https://testcenter.techproeducation.com/index.php?page=dropdown

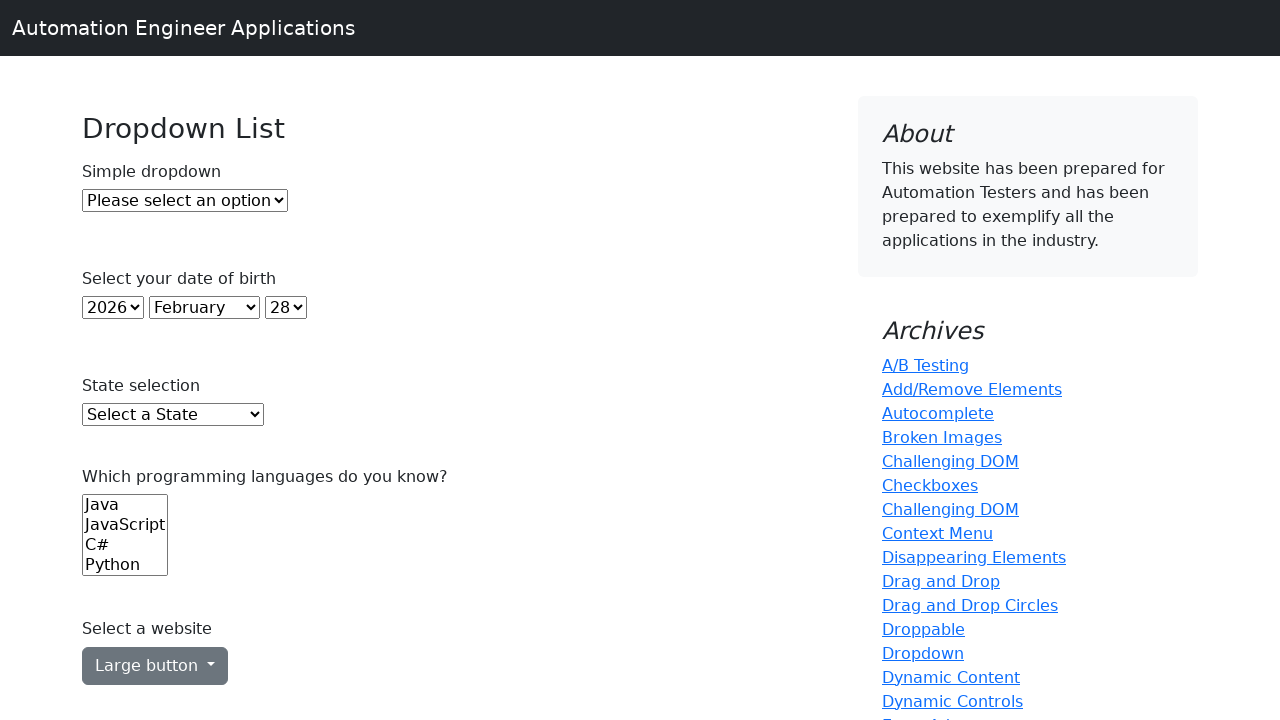

Waited for dropdown element to be visible
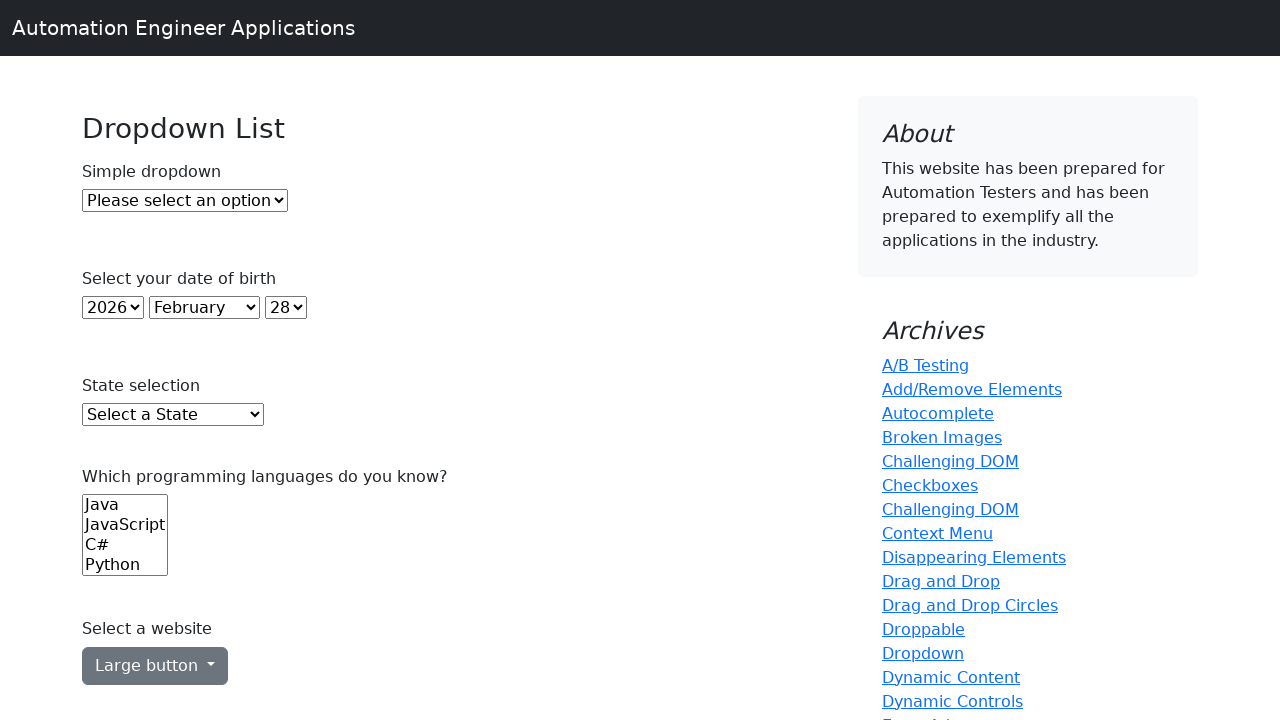

Selected 'Option 1' from dropdown by visible text on #dropdown
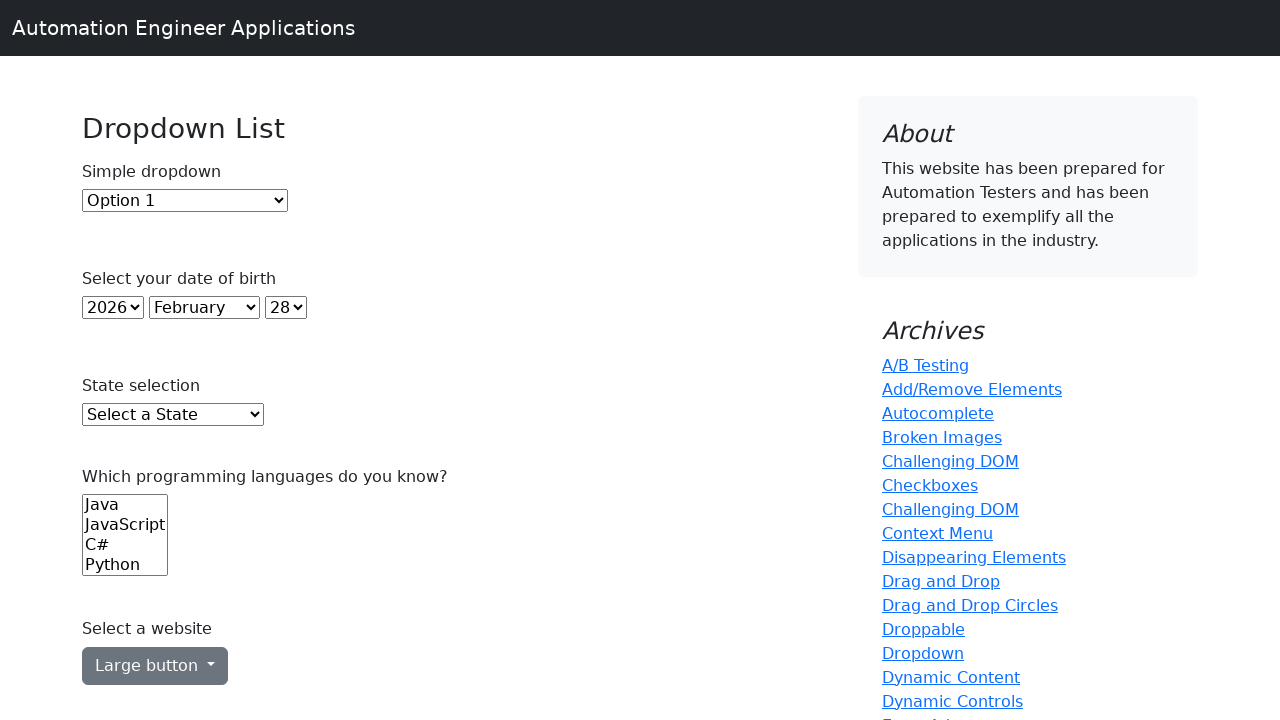

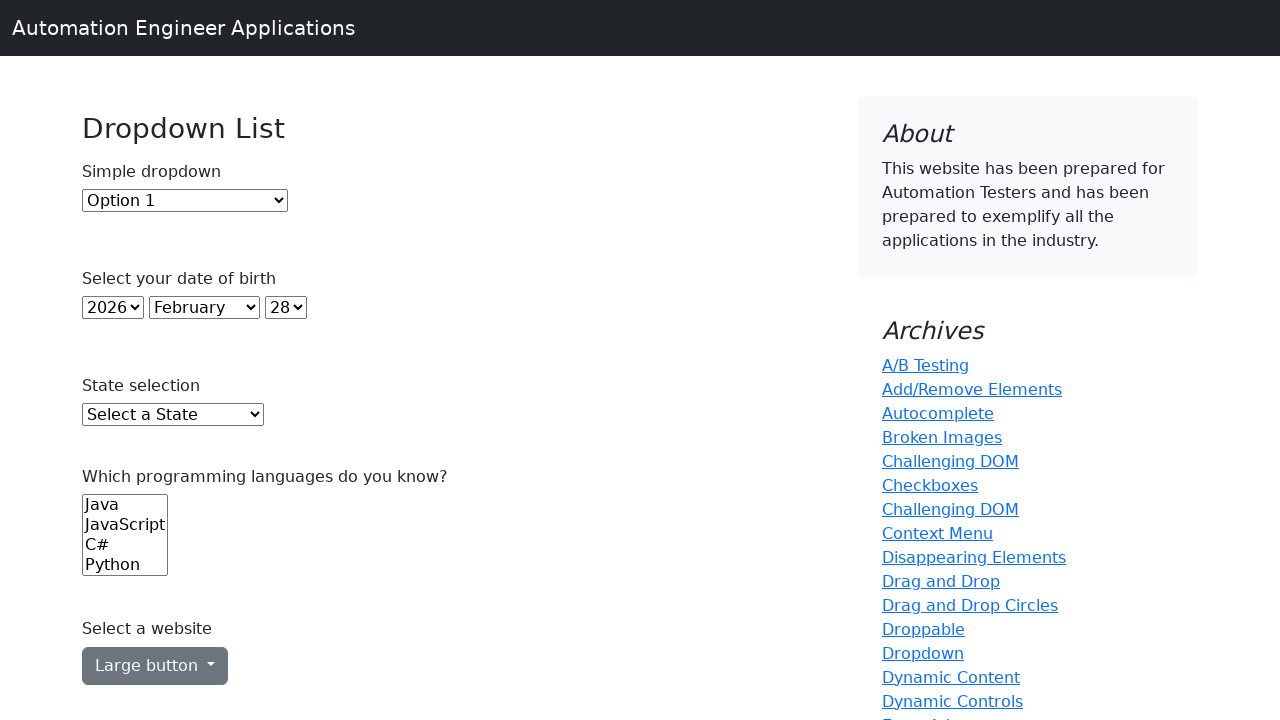